Navigates to a Kazakhstan government procurement search page with a specific query filter and verifies that the search results container loads successfully.

Starting URL: https://zakup.sk.kz/#/ext?tabs=advert&q=Экспертиз&adst=PUBLISHED&lst=PUBLISHED&page=1

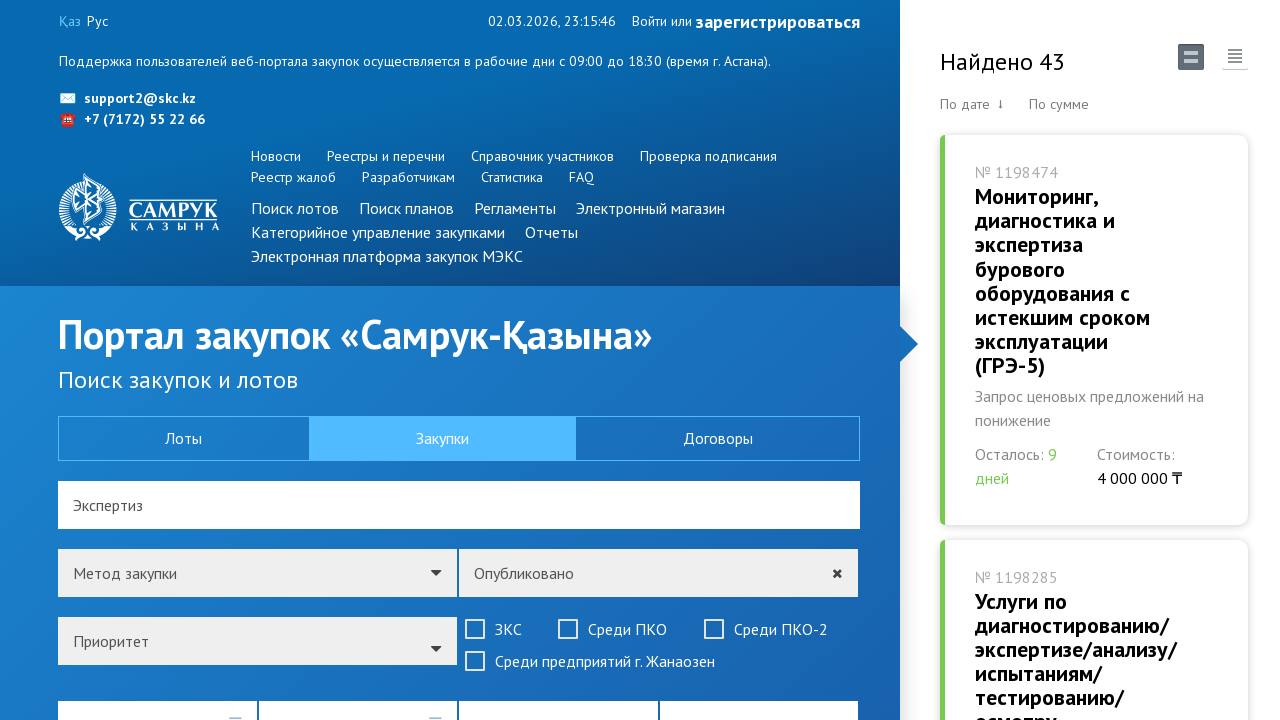

Search results sidebar layout loaded successfully
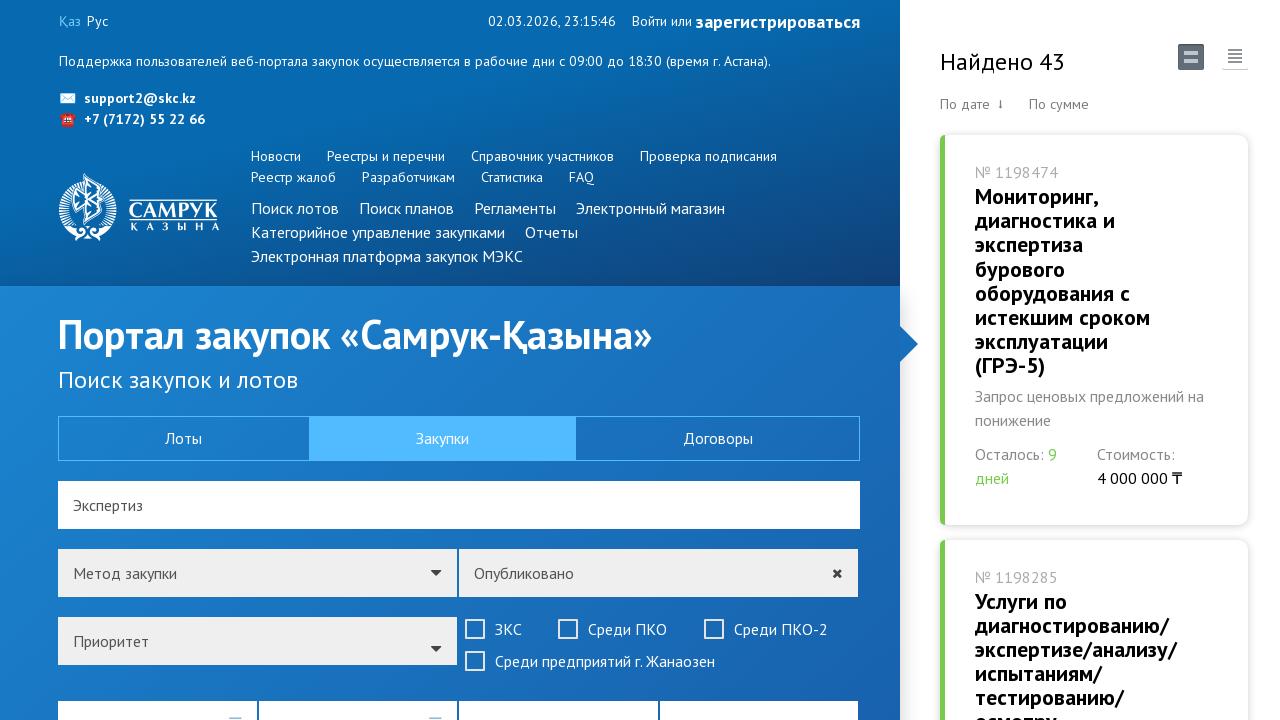

Page reached network idle state - all content loaded
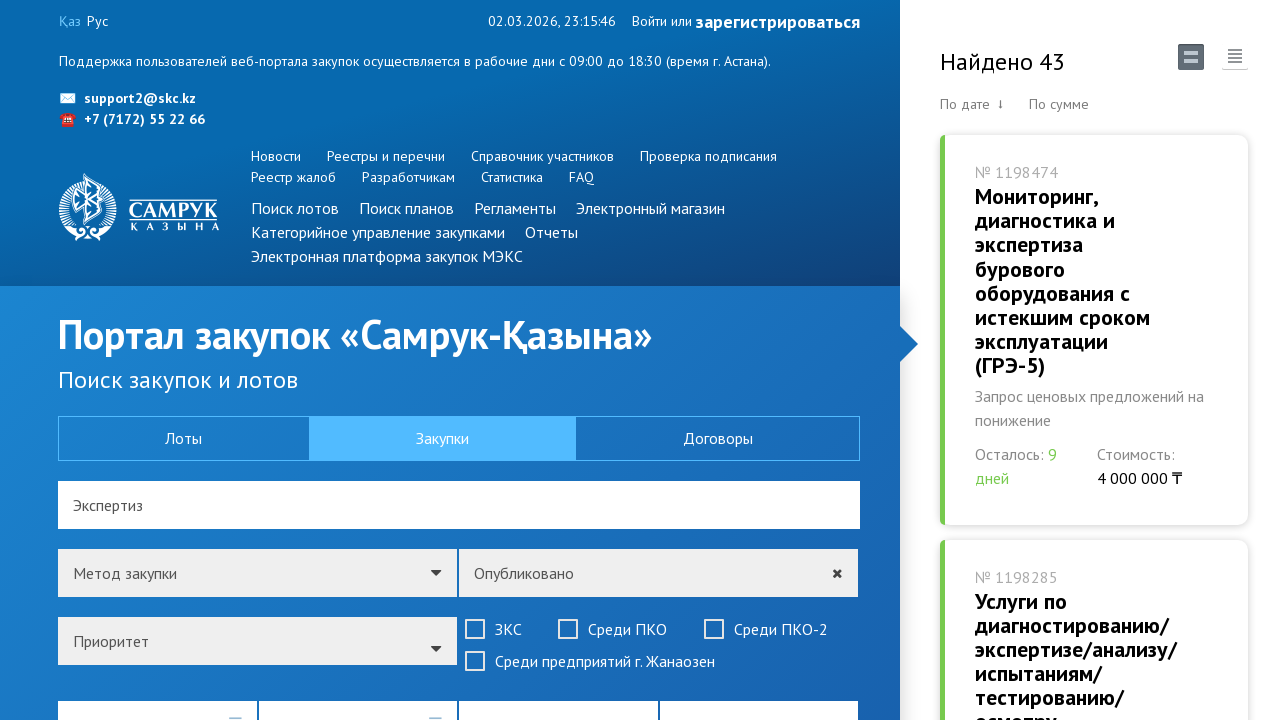

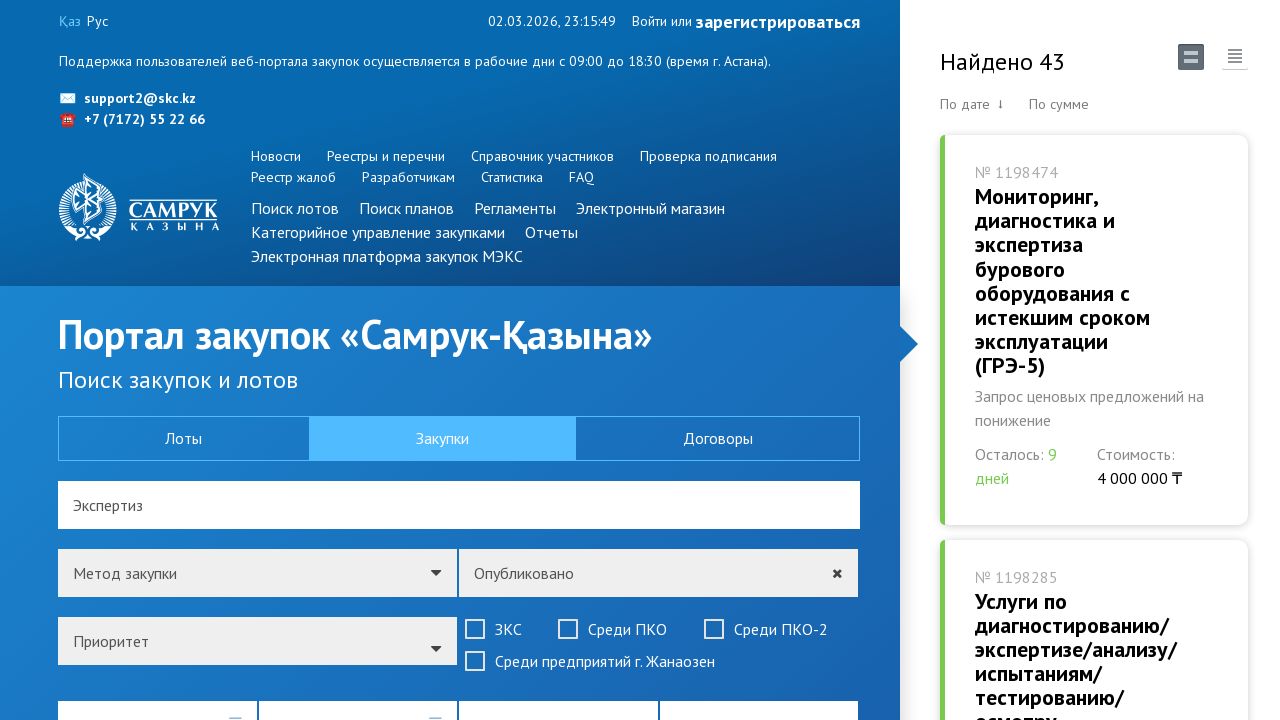